Tests switching to an iframe by index, filling a field, then switching back to the main content

Starting URL: https://letcode.in/frame

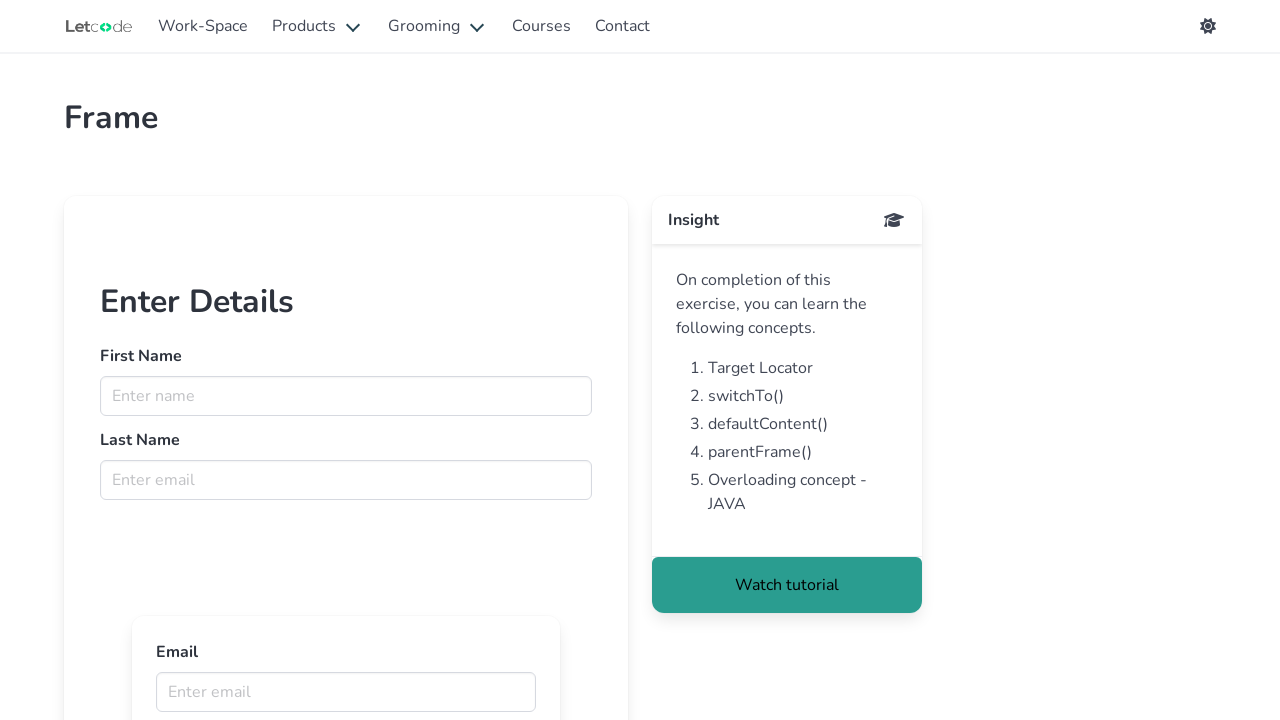

Located first iframe on the page
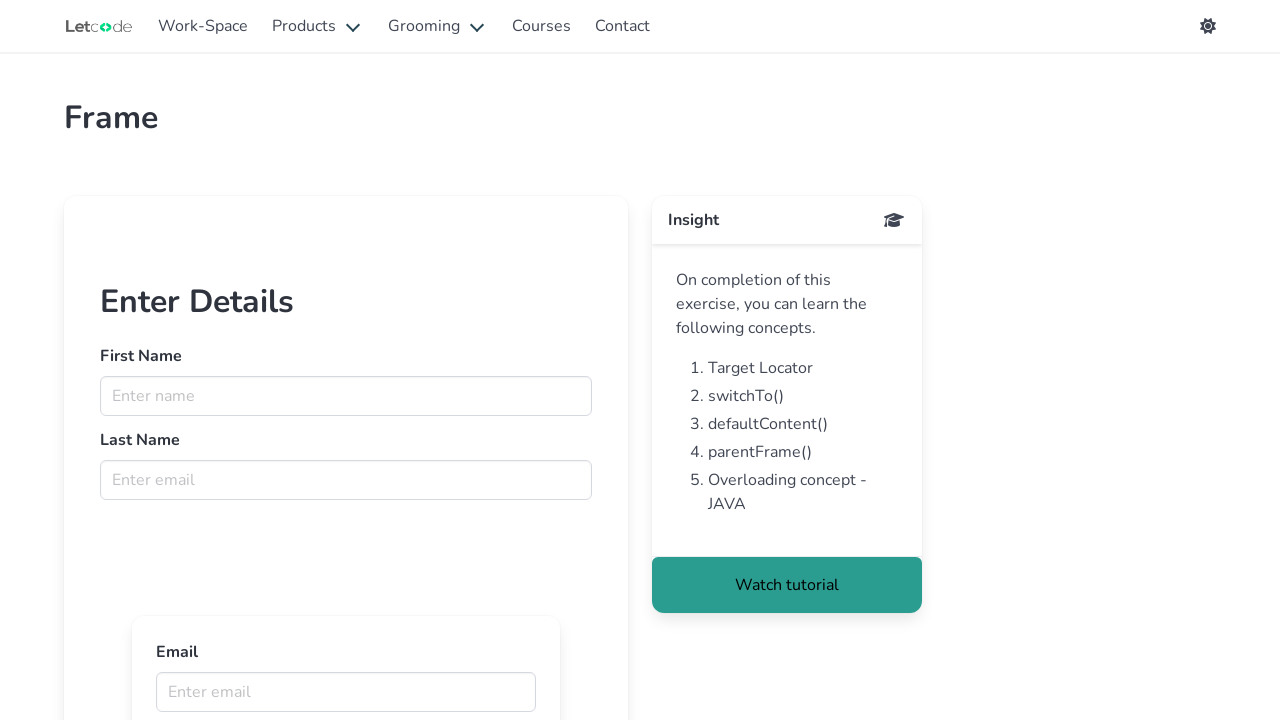

Filled fname field with 'John' in iframe on iframe >> nth=0 >> internal:control=enter-frame >> input[name='fname']
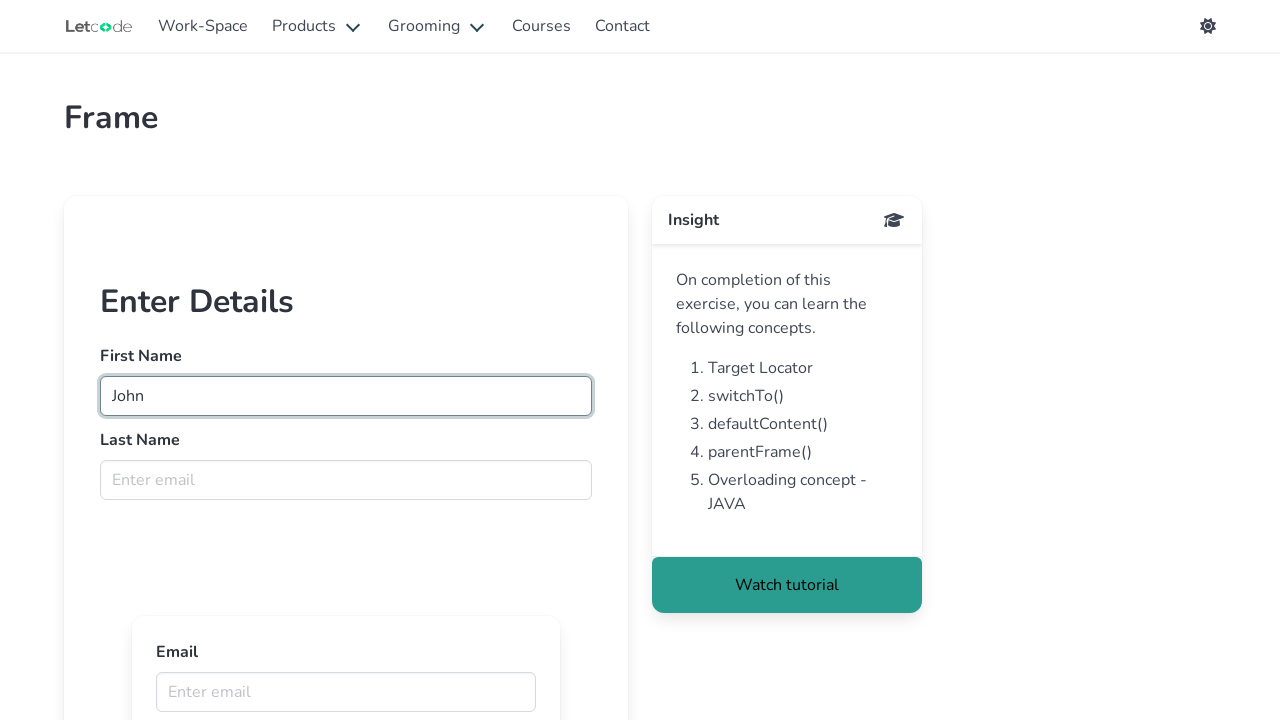

Verified hero-body element is visible in main content
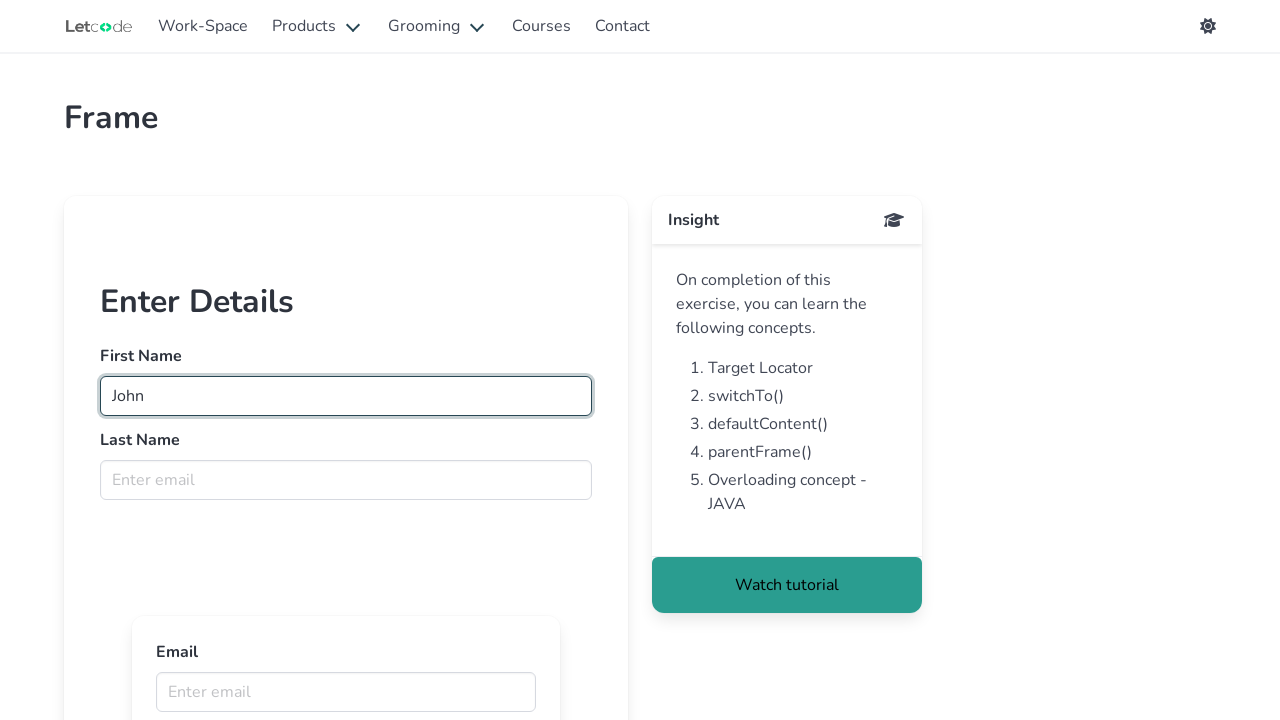

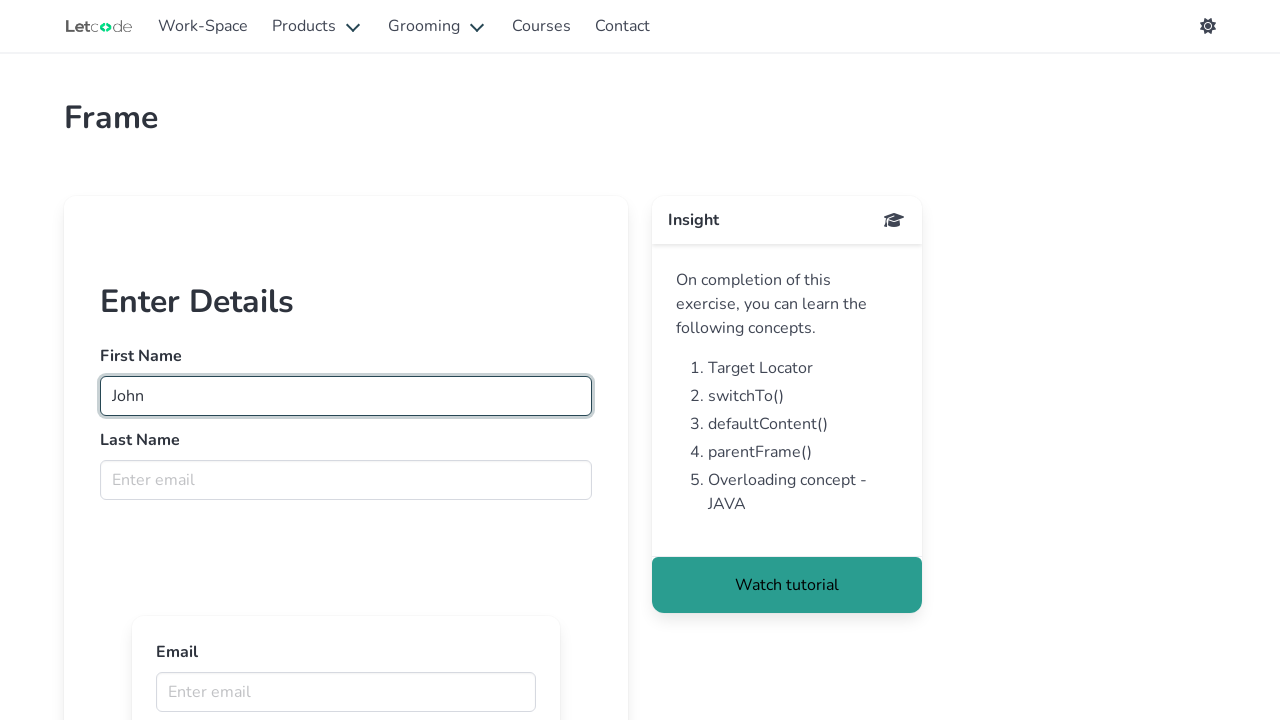